Tests multiple window handling by opening a link in a new tab using Ctrl+Click and then switching between the windows

Starting URL: https://www.selenium.dev/

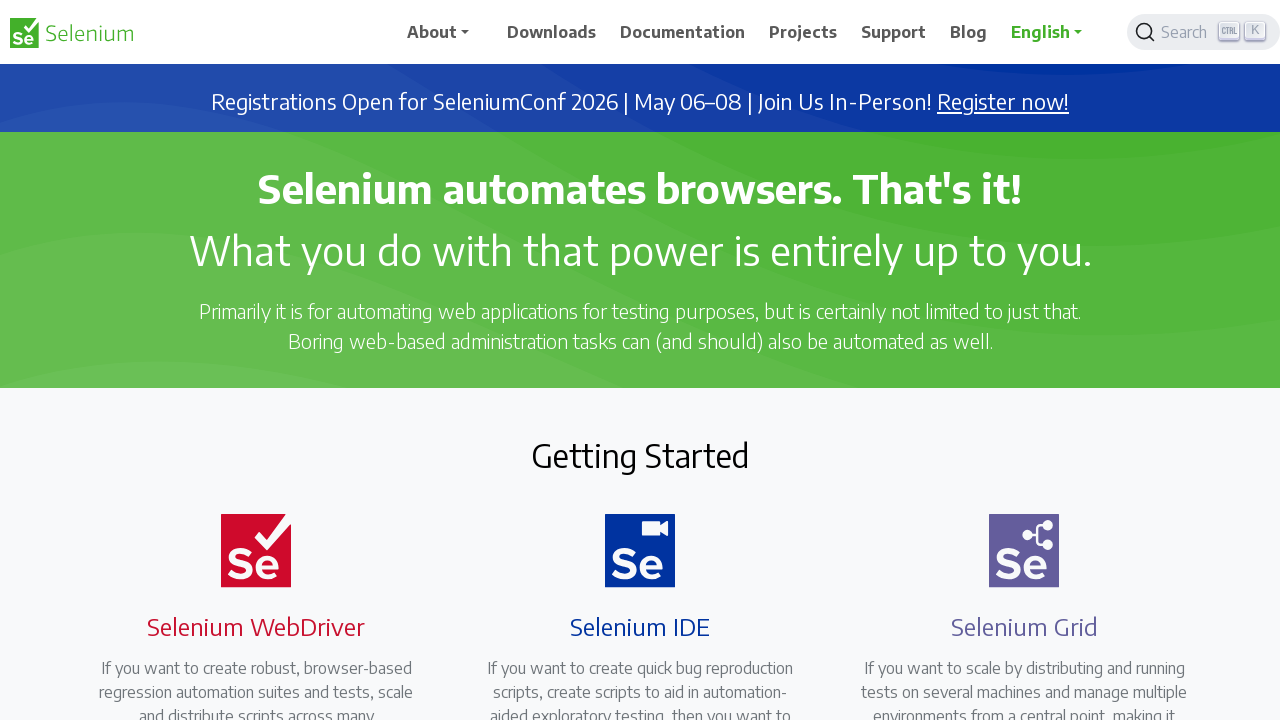

Stored current page context
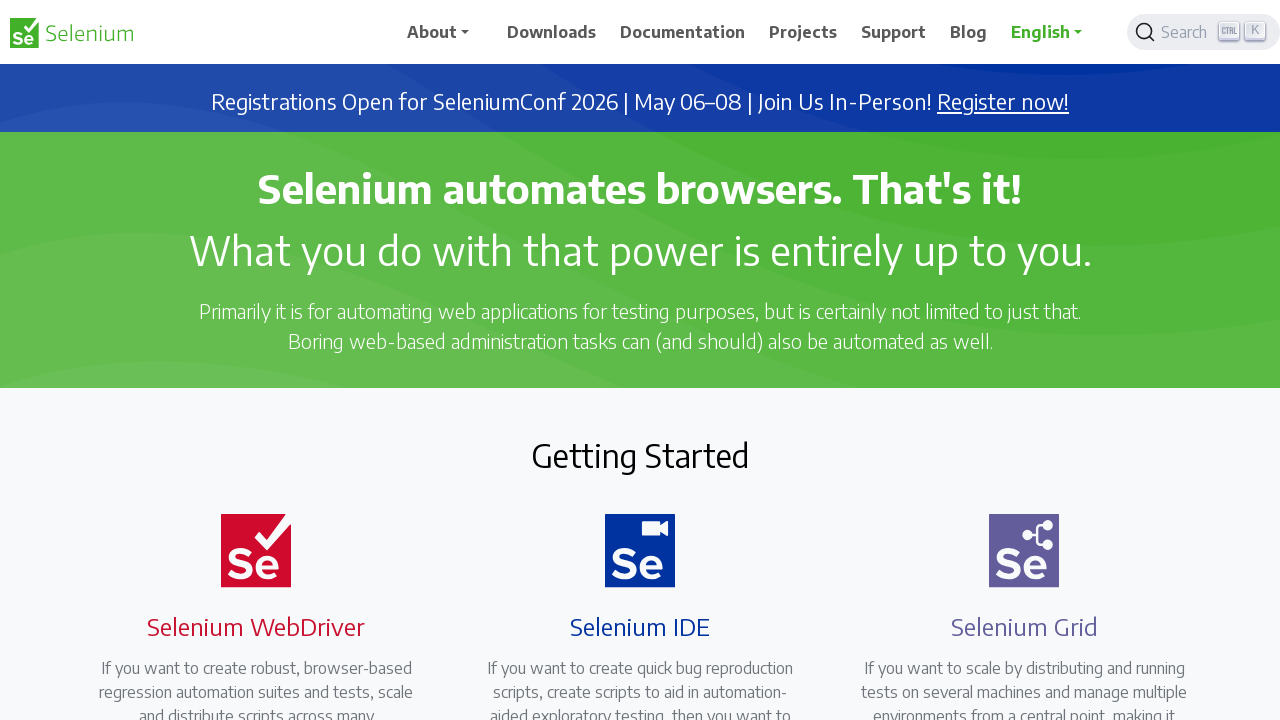

Ctrl+clicked Downloads link to open in new tab at (552, 32) on text=Downloads
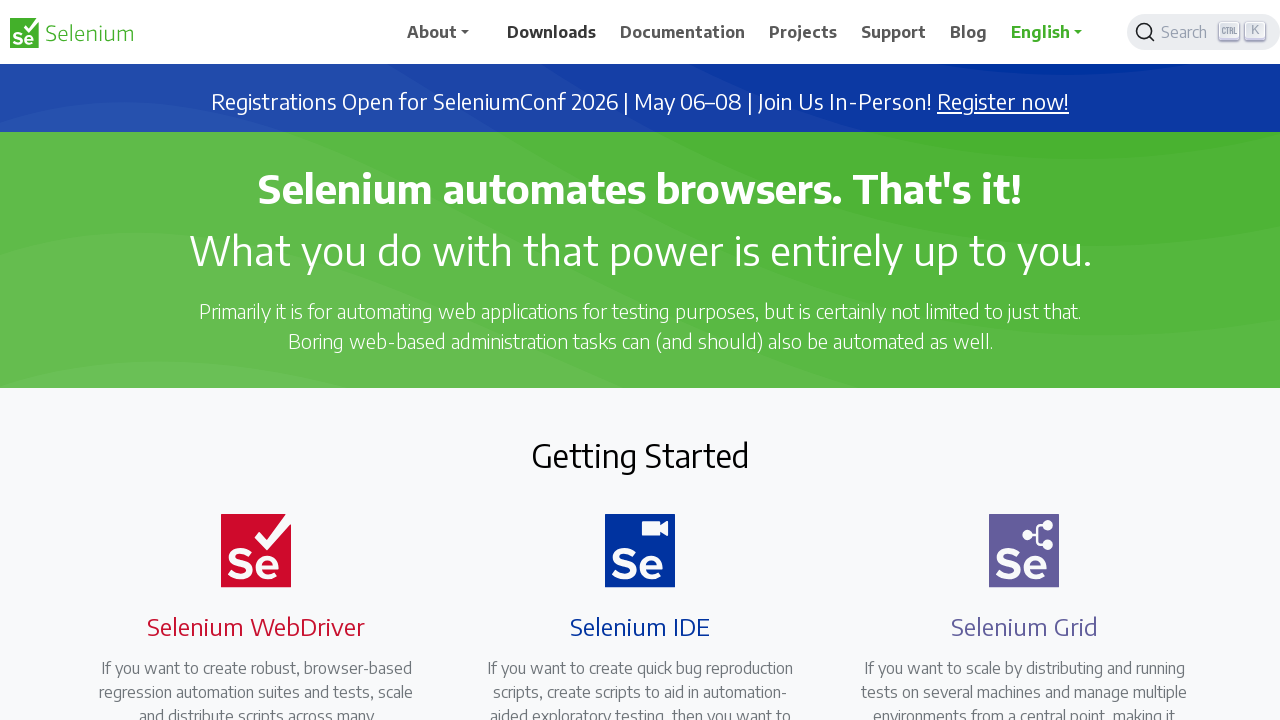

Captured new page opened in new tab
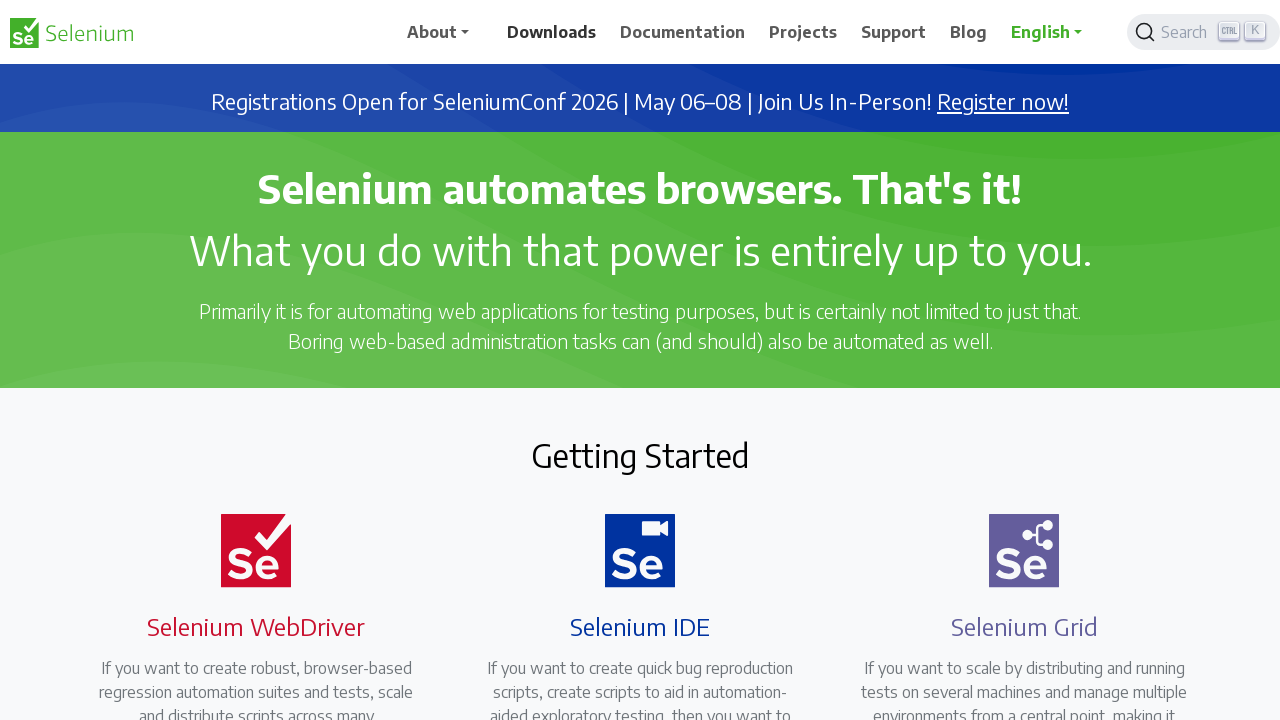

New page fully loaded
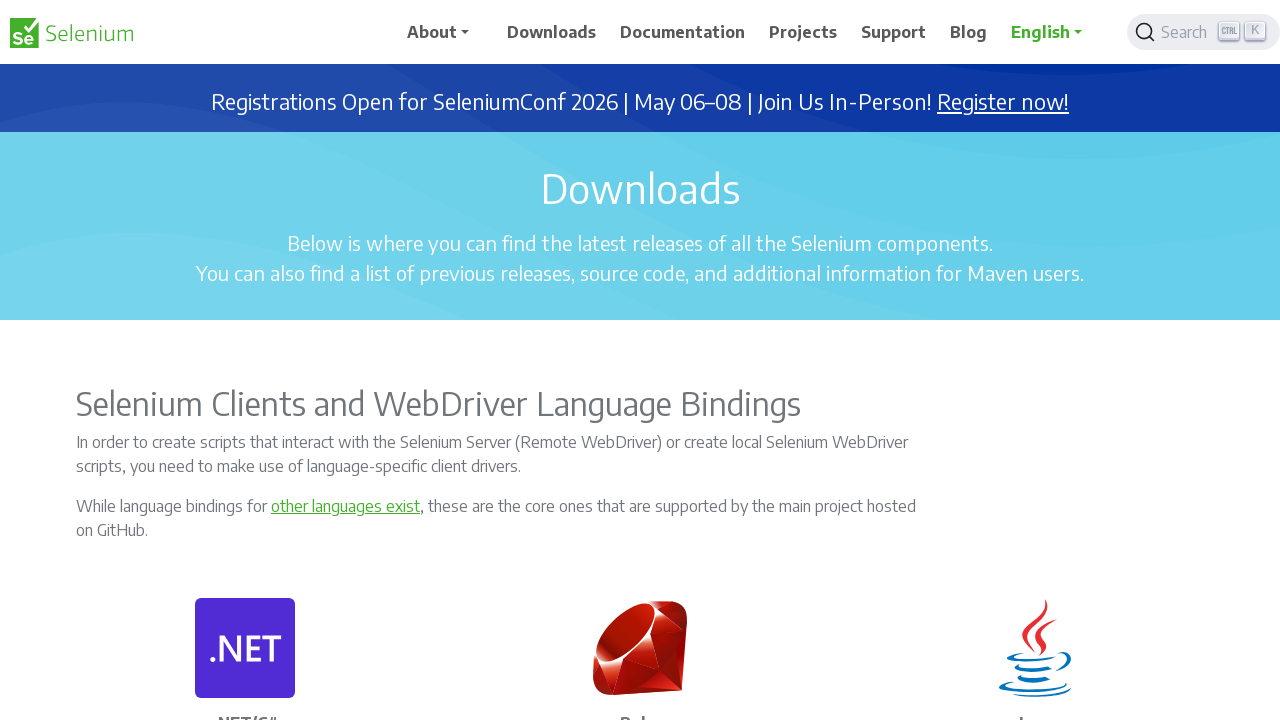

Switched to new page with URL: https://www.selenium.dev/downloads/
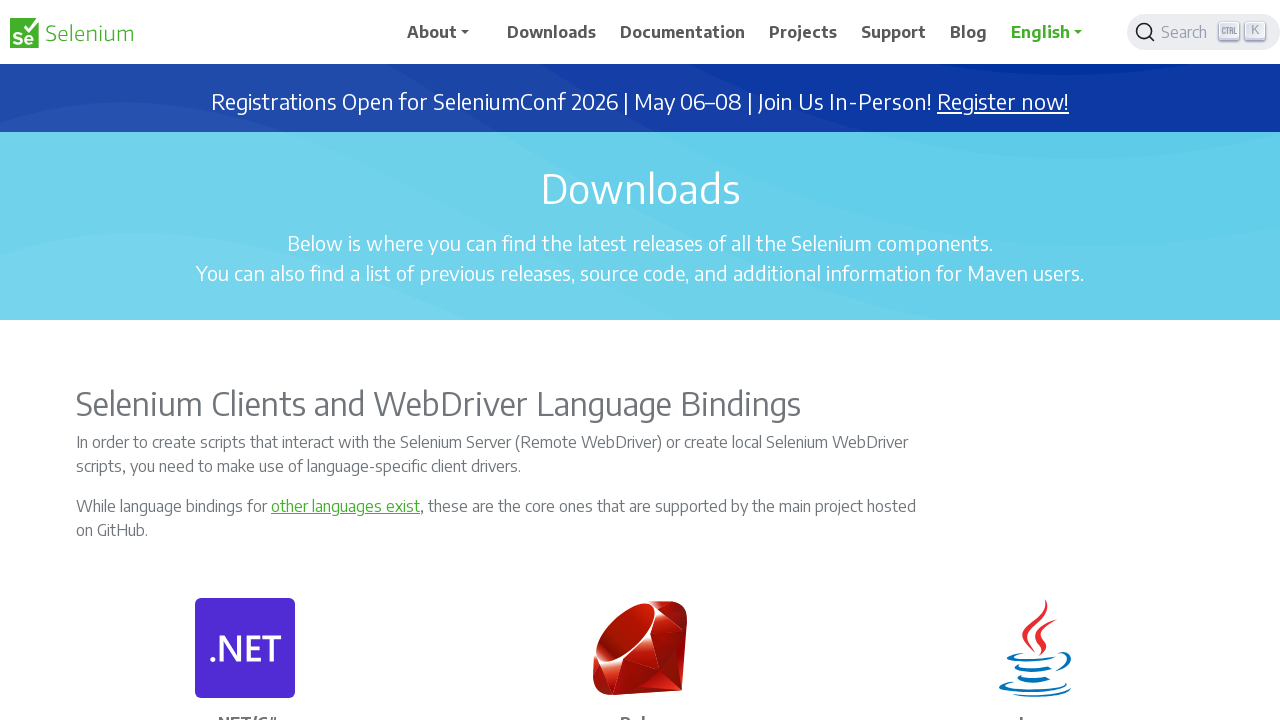

Switched back to original page with URL: https://www.selenium.dev/
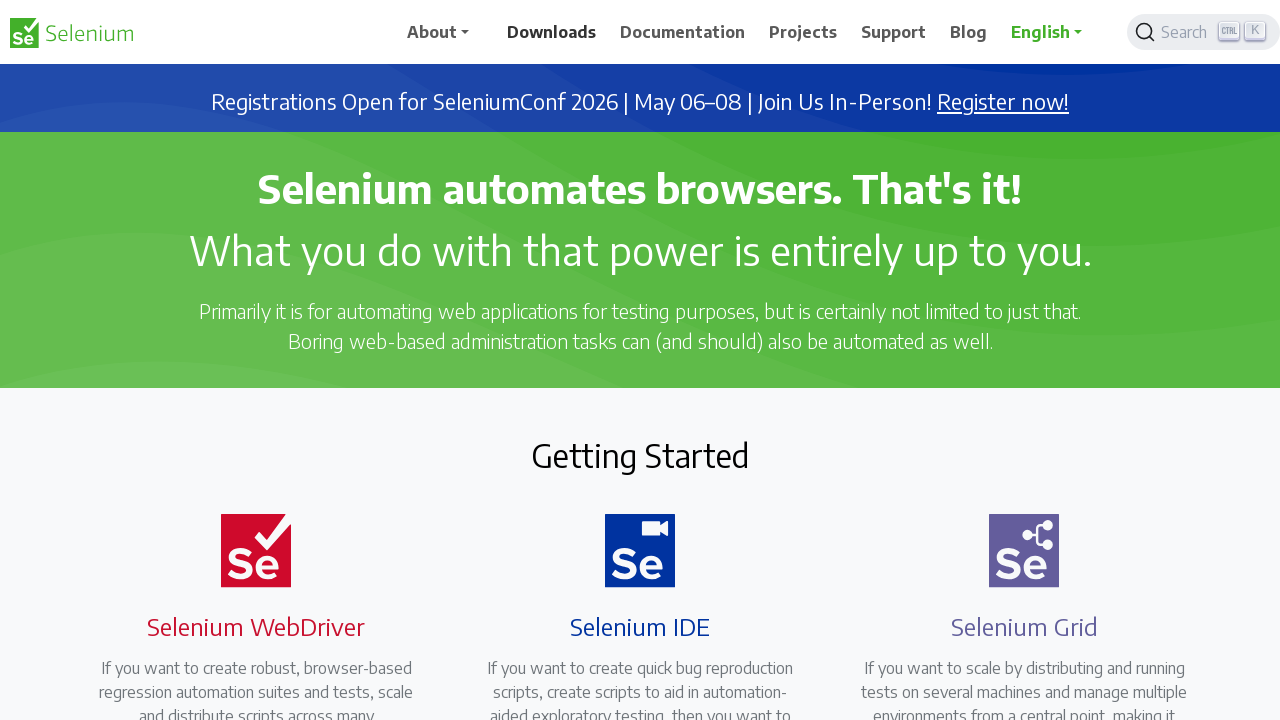

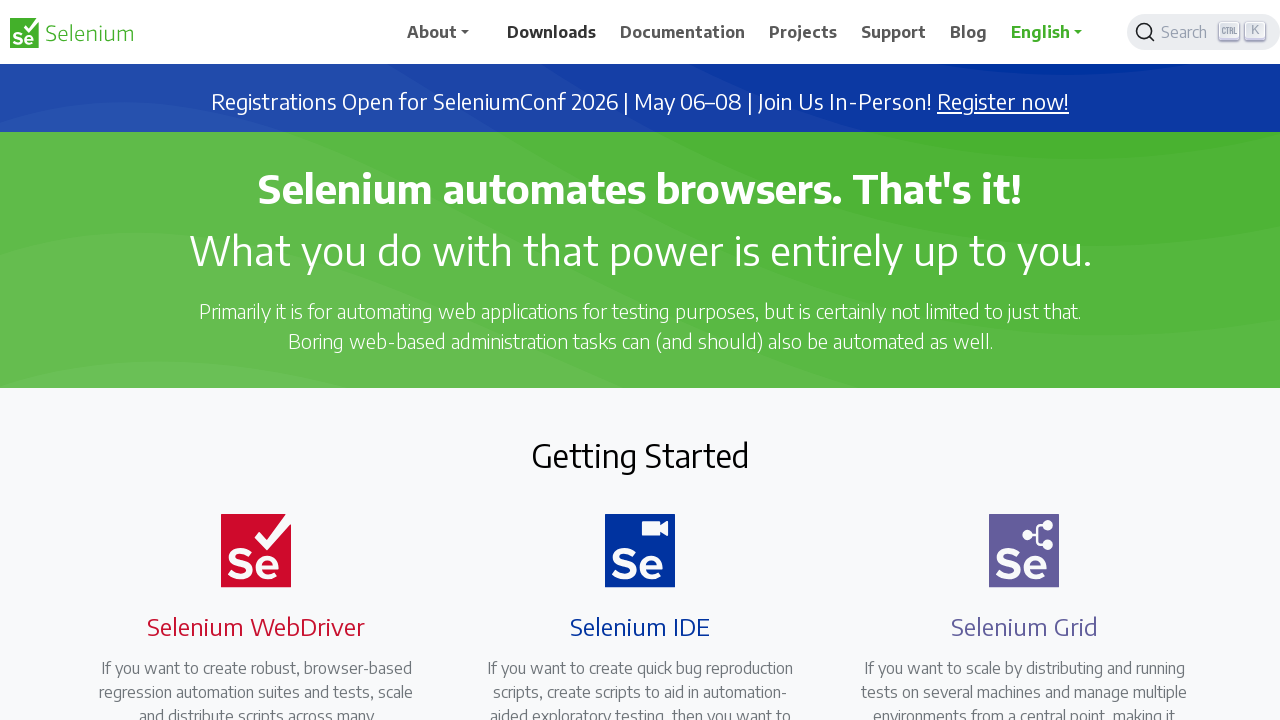